Tests scrolling functionality by scrolling down to a specific element and then scrolling back up using Page Up key

Starting URL: https://practice.cydeo.com/

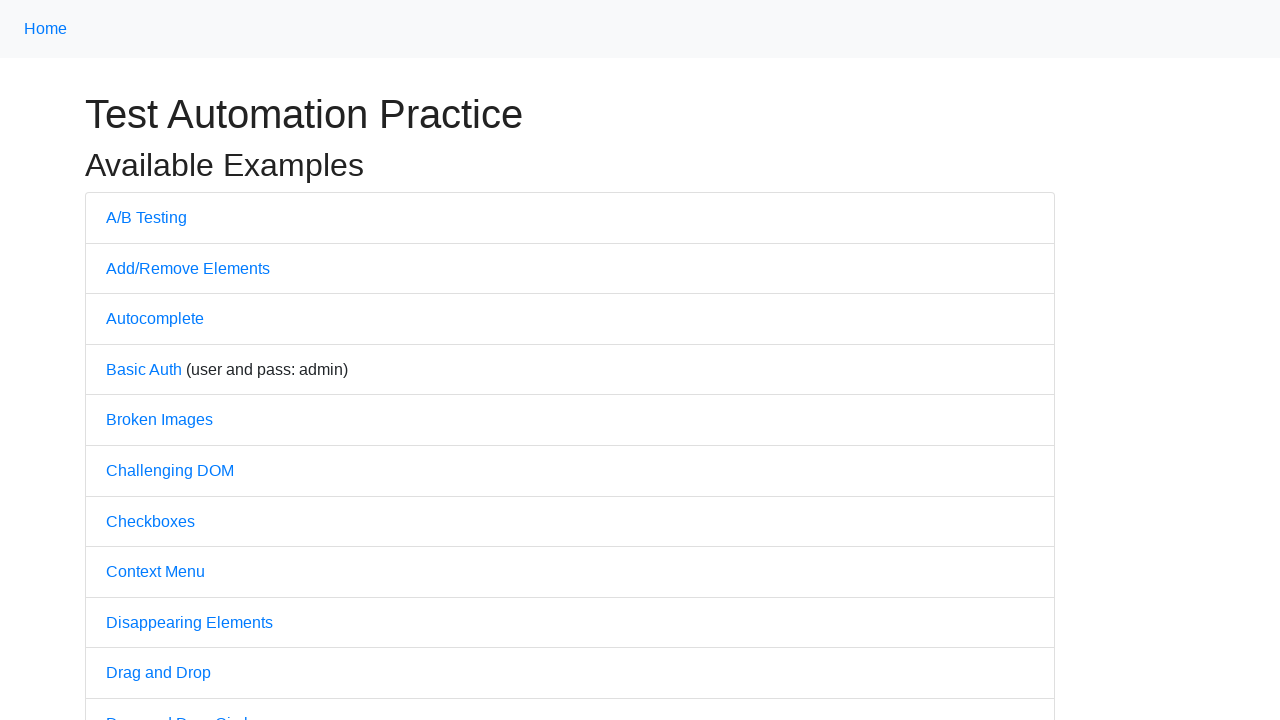

Located CYDEO link element
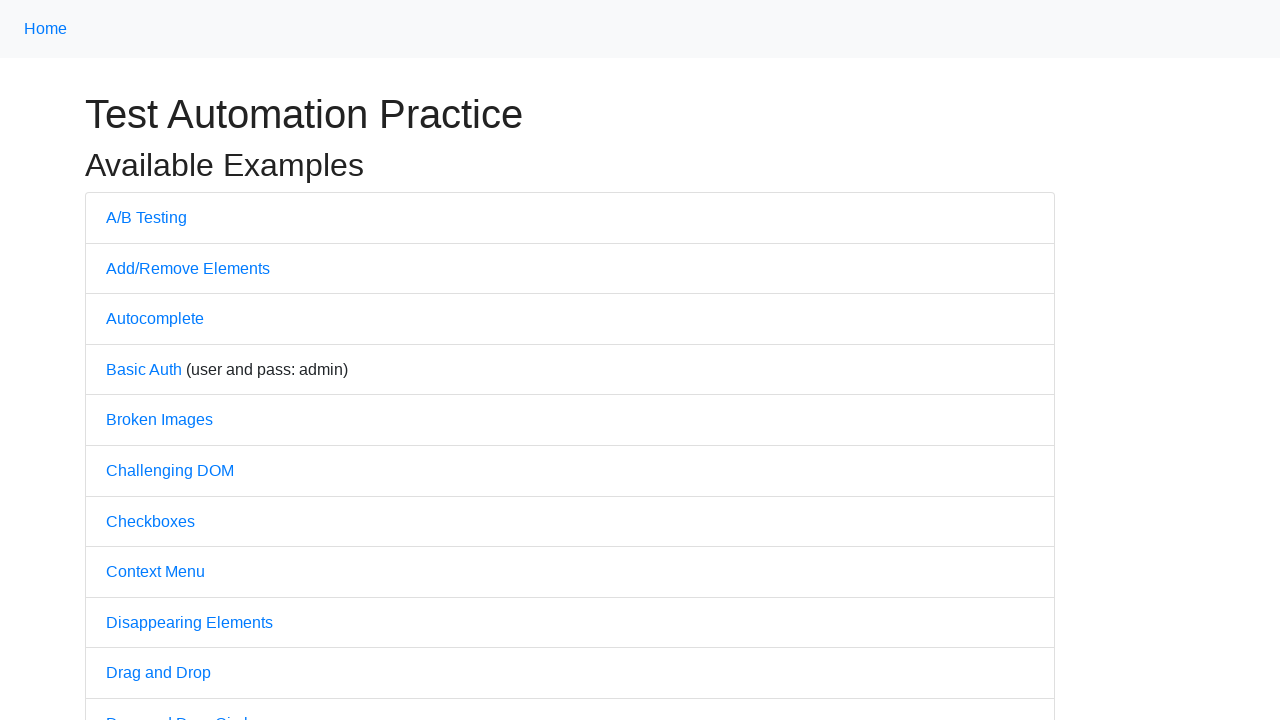

Scrolled down to CYDEO link at bottom of page
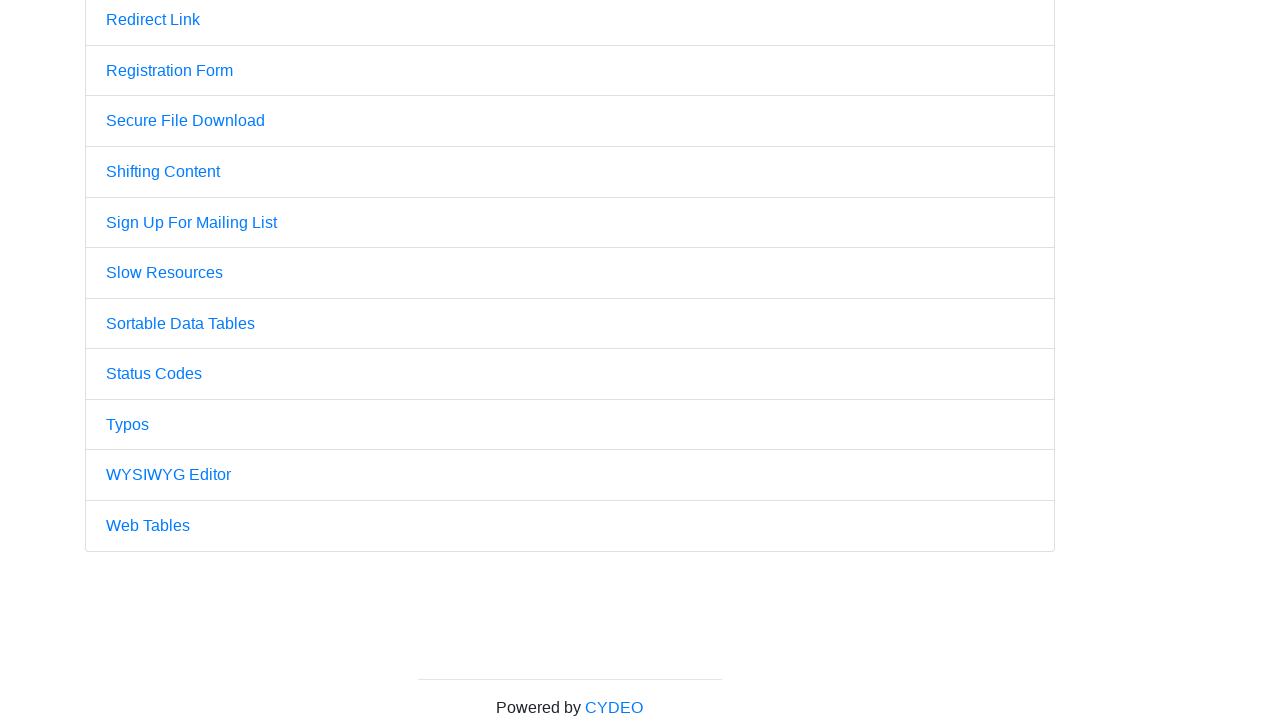

Scrolled back up to top using Page Up key
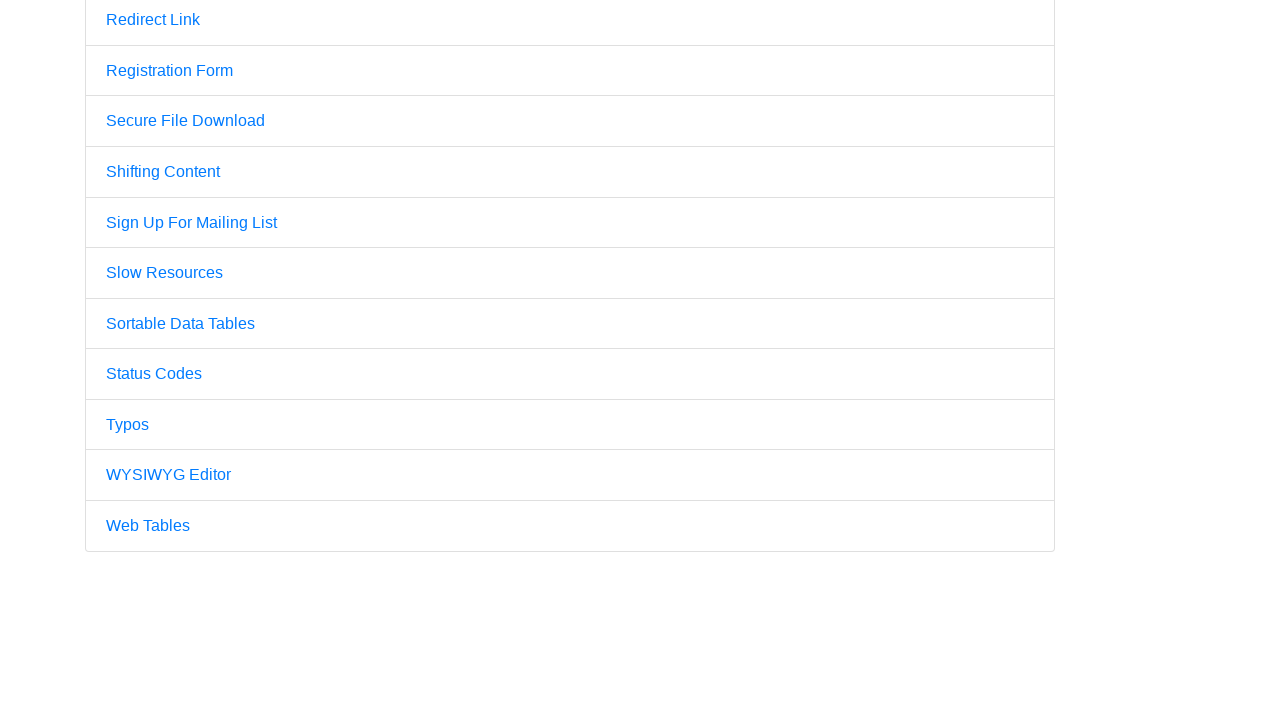

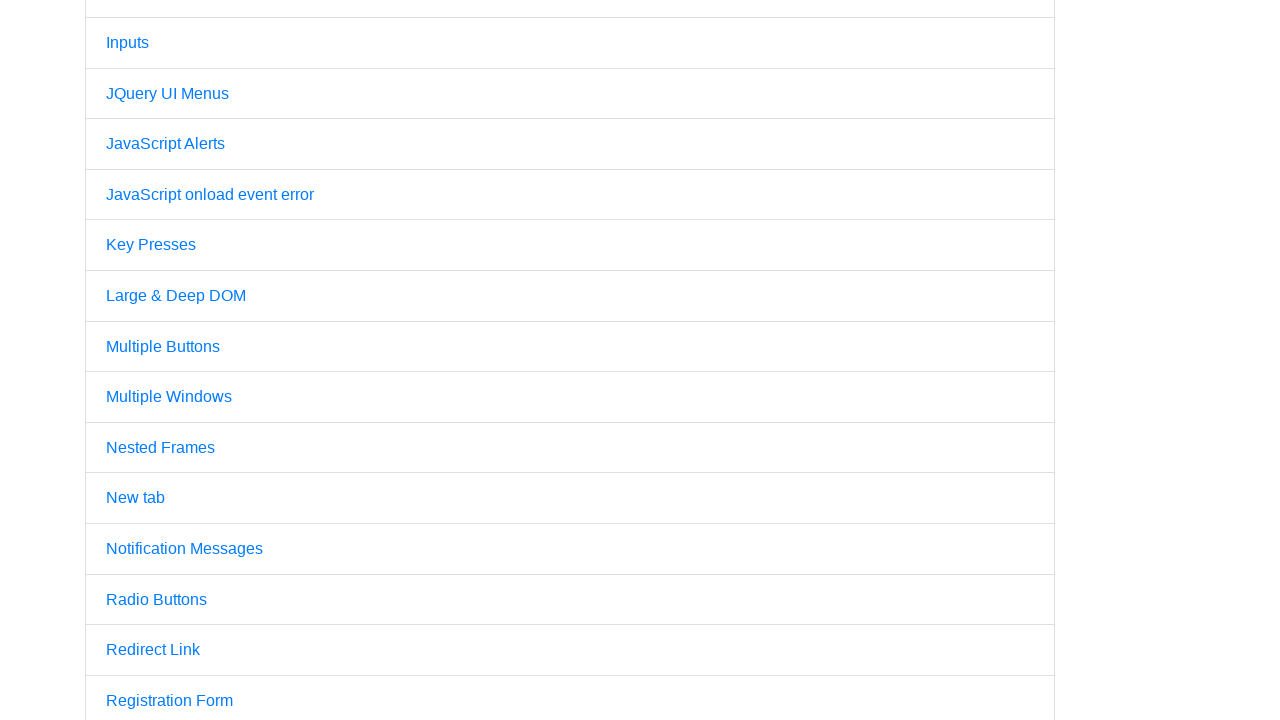